Opens the carbohydrate calculator page and verifies that the page loads correctly by checking the page title contains "Carbohydrate Calculator"

Starting URL: https://www.calculator.net/carbohydrate-calculator.html

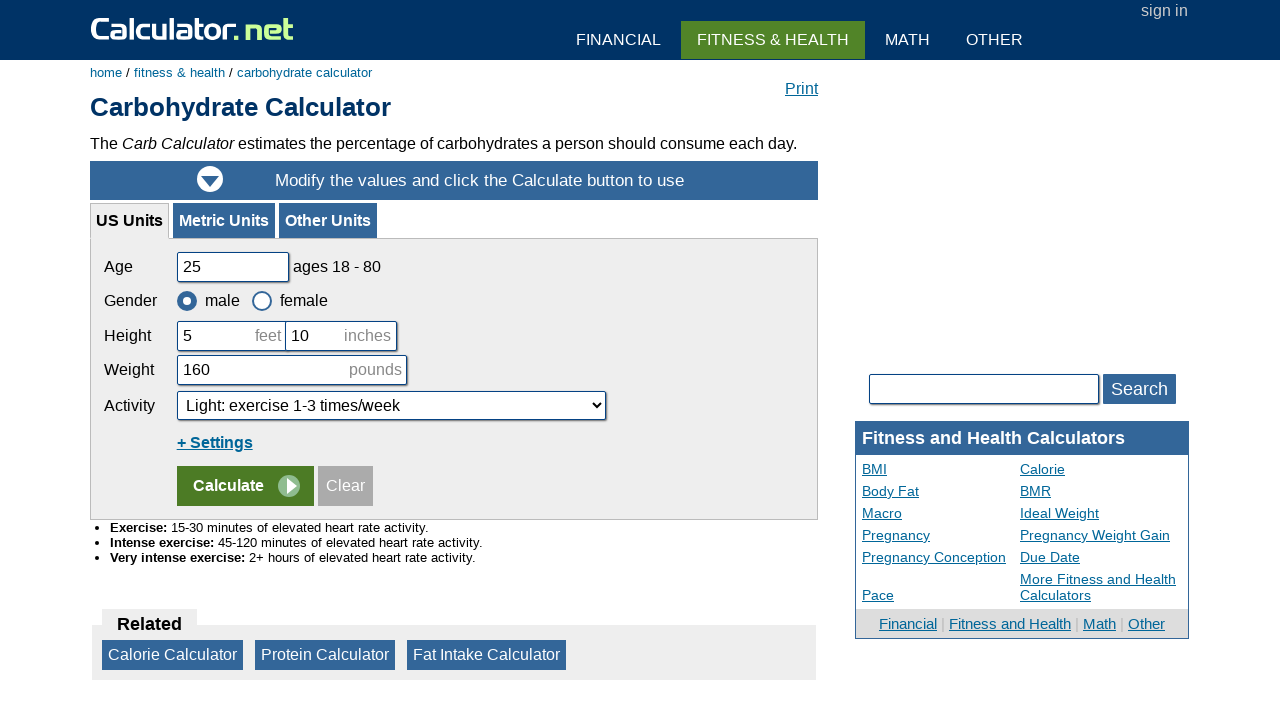

Navigated to carbohydrate calculator page
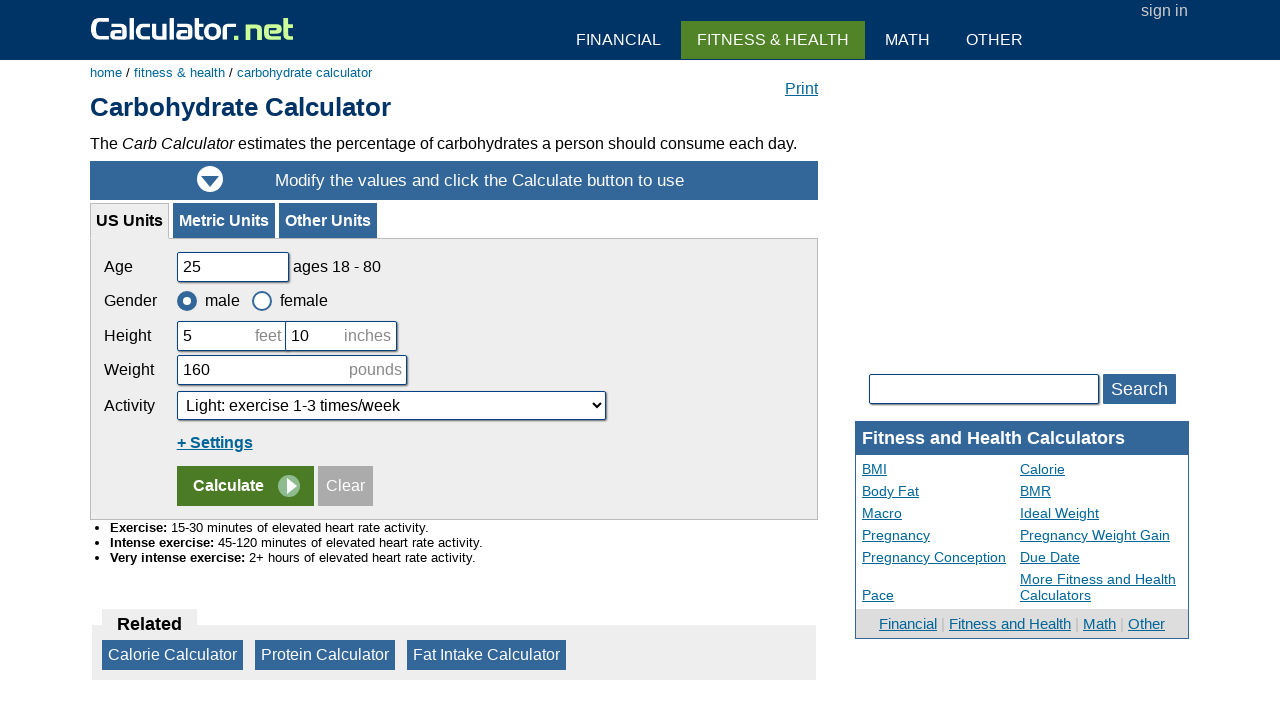

Page DOM content loaded
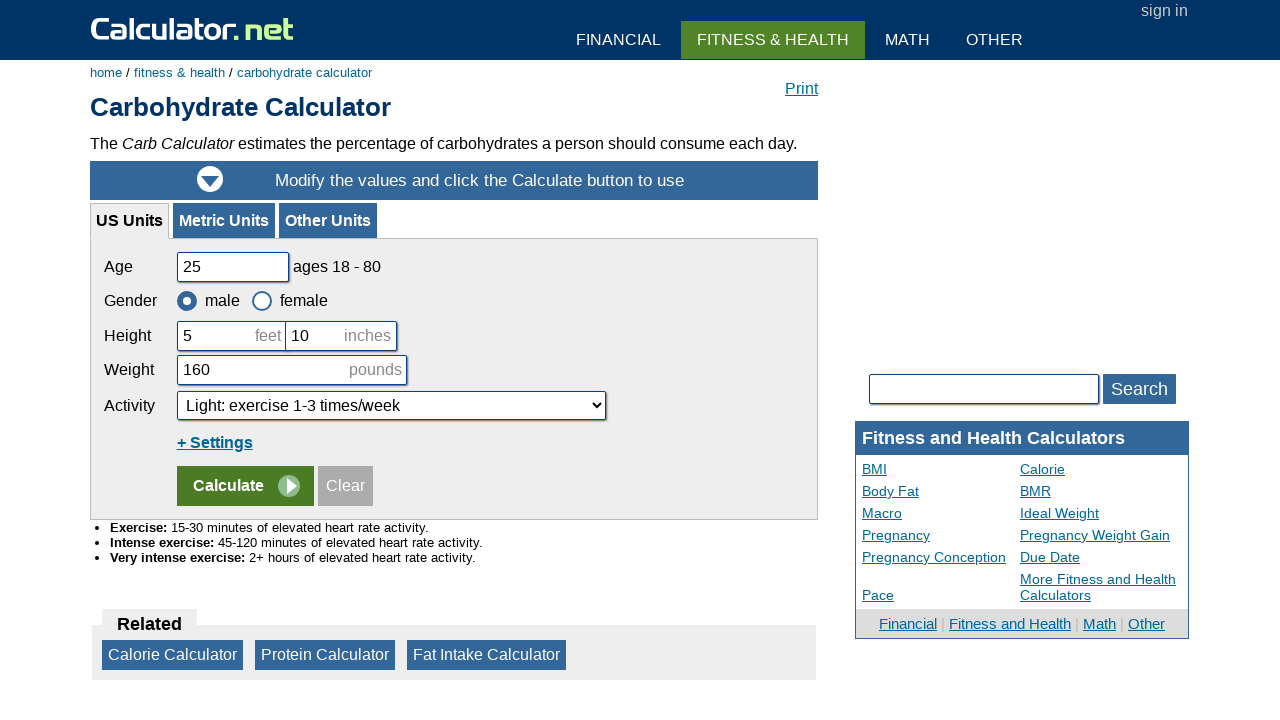

Verified page title contains 'Carbohydrate Calculator'
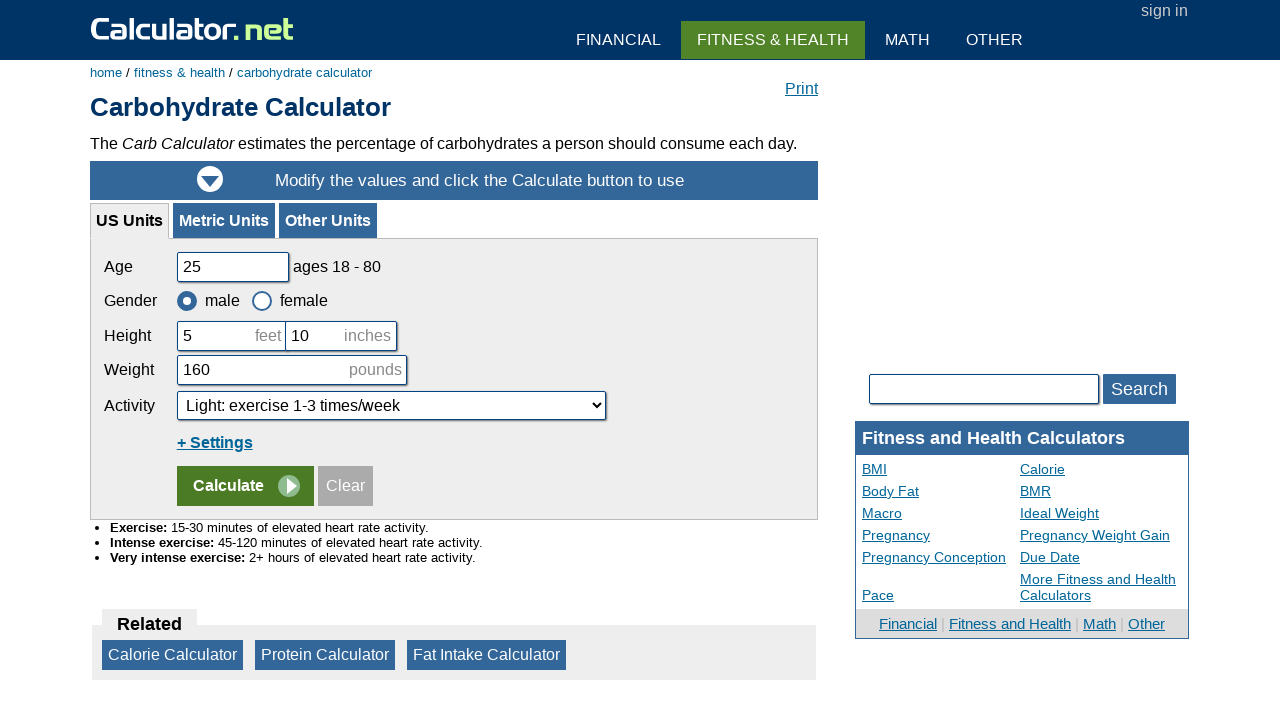

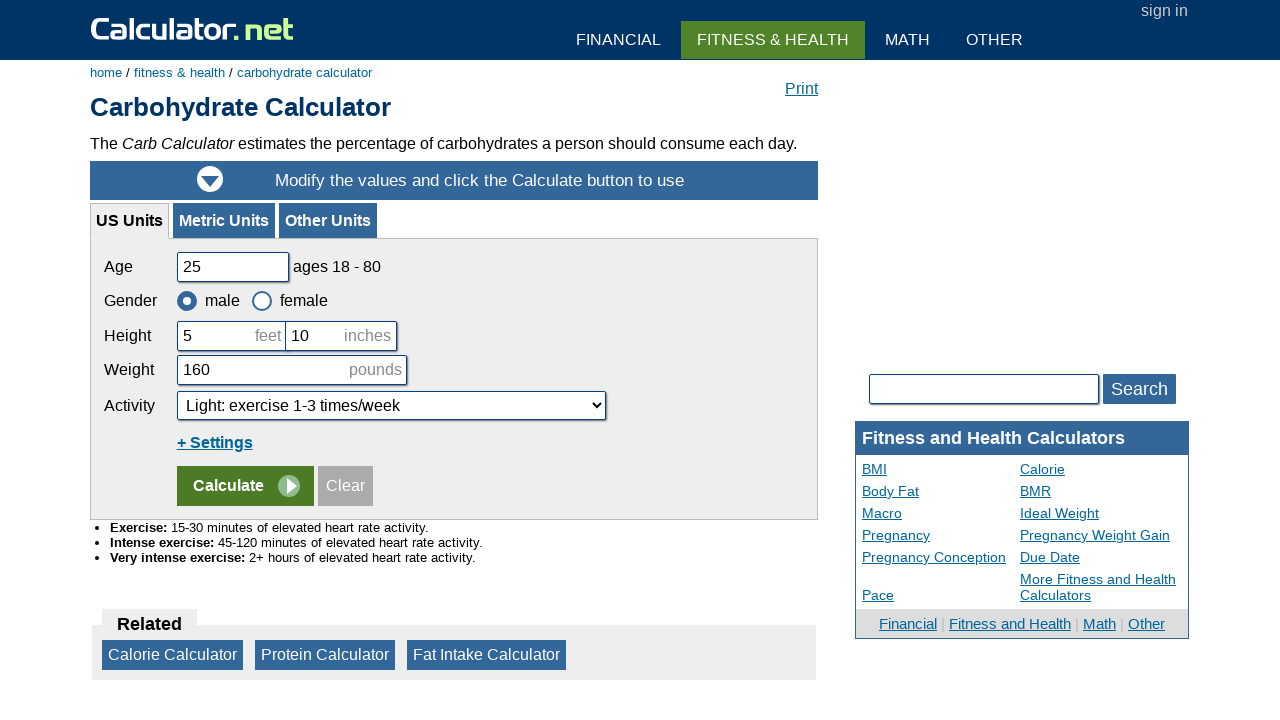